Tests opening a bank account by logging in as bank manager, selecting a customer from dropdown, choosing currency type, and processing the account creation.

Starting URL: https://www.globalsqa.com/angularJs-protractor/BankingProject/#/login

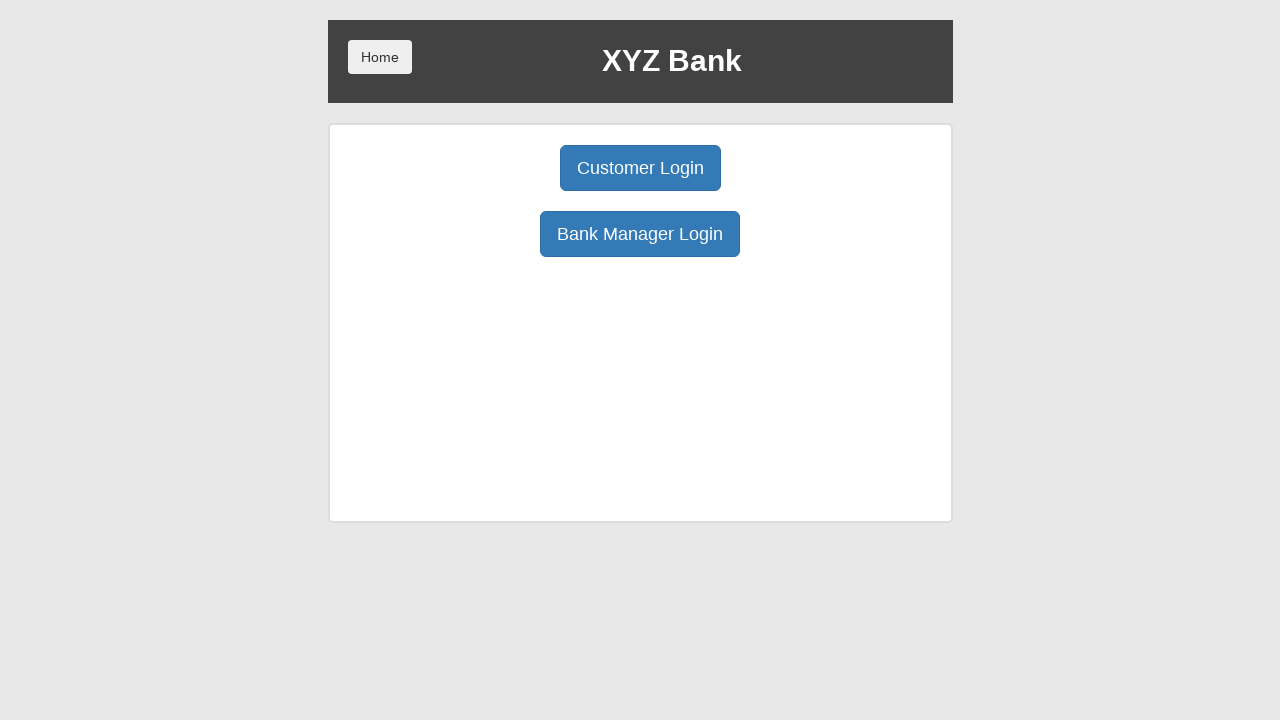

Clicked Bank Manager Login button at (640, 234) on xpath=//button[normalize-space()='Bank Manager Login']
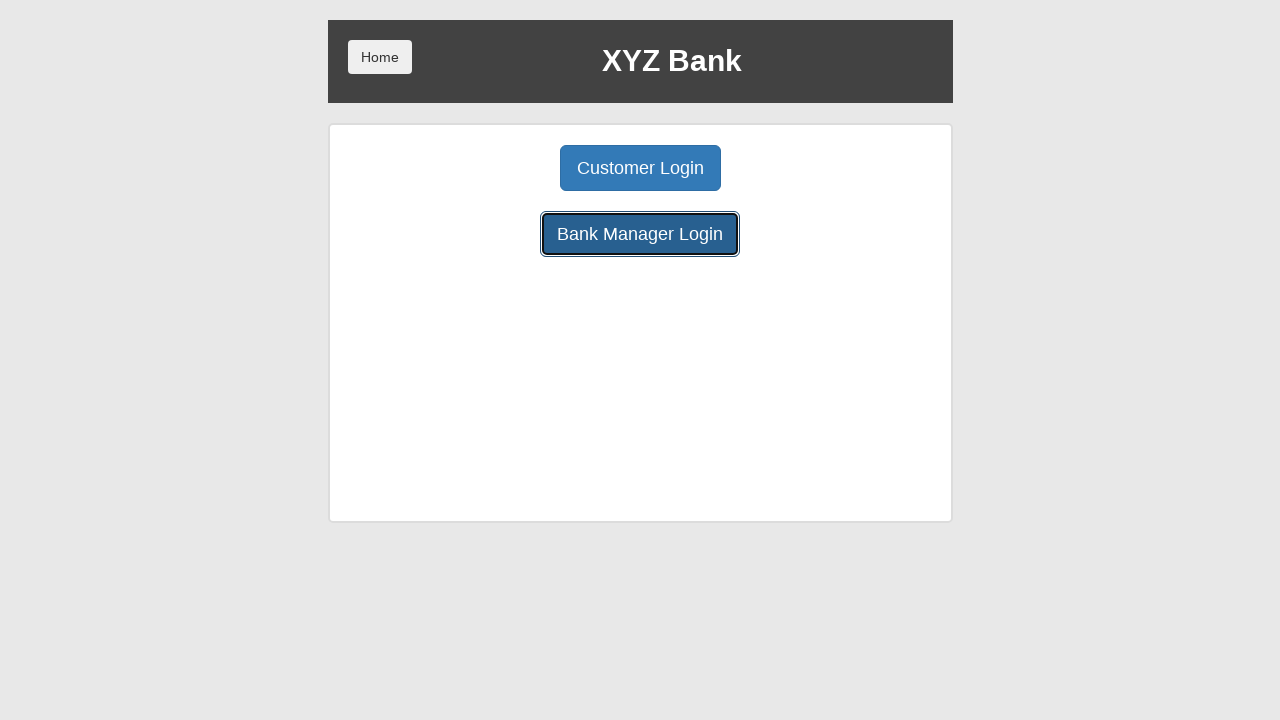

Clicked Open Account tab at (654, 168) on xpath=//button[normalize-space()='Open Account']
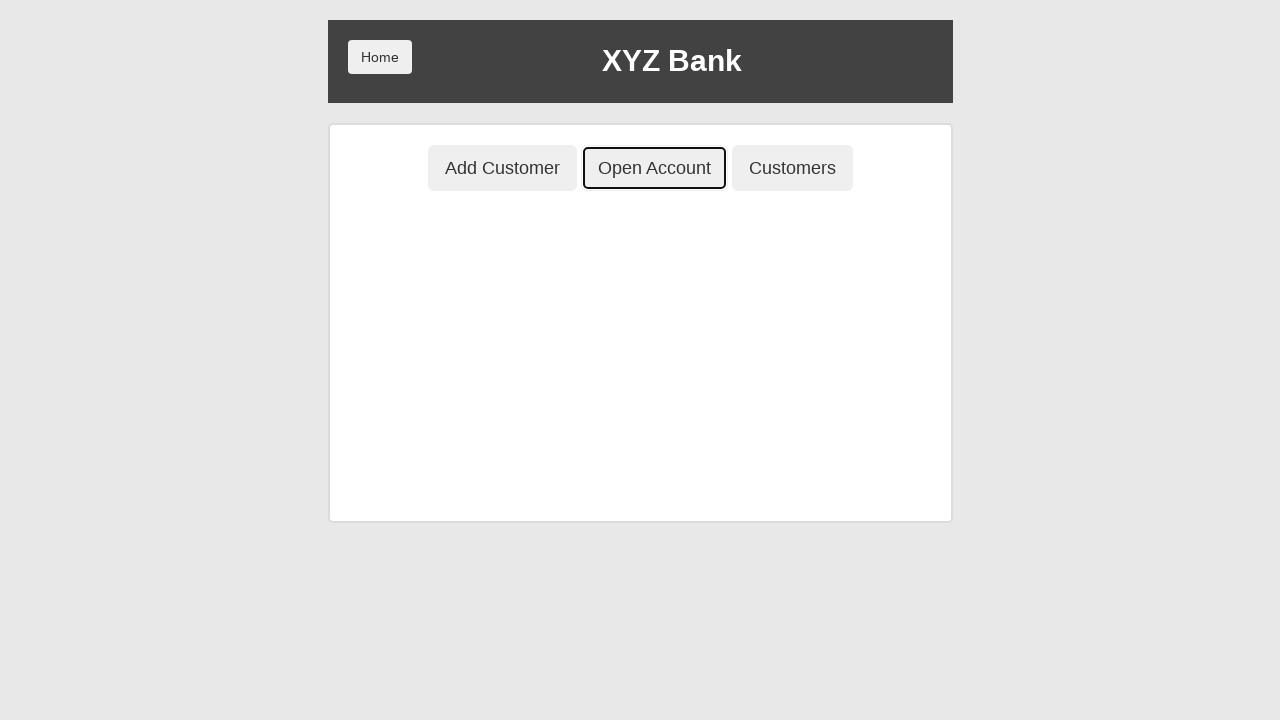

Selected Harry Potter from customer dropdown on #userSelect
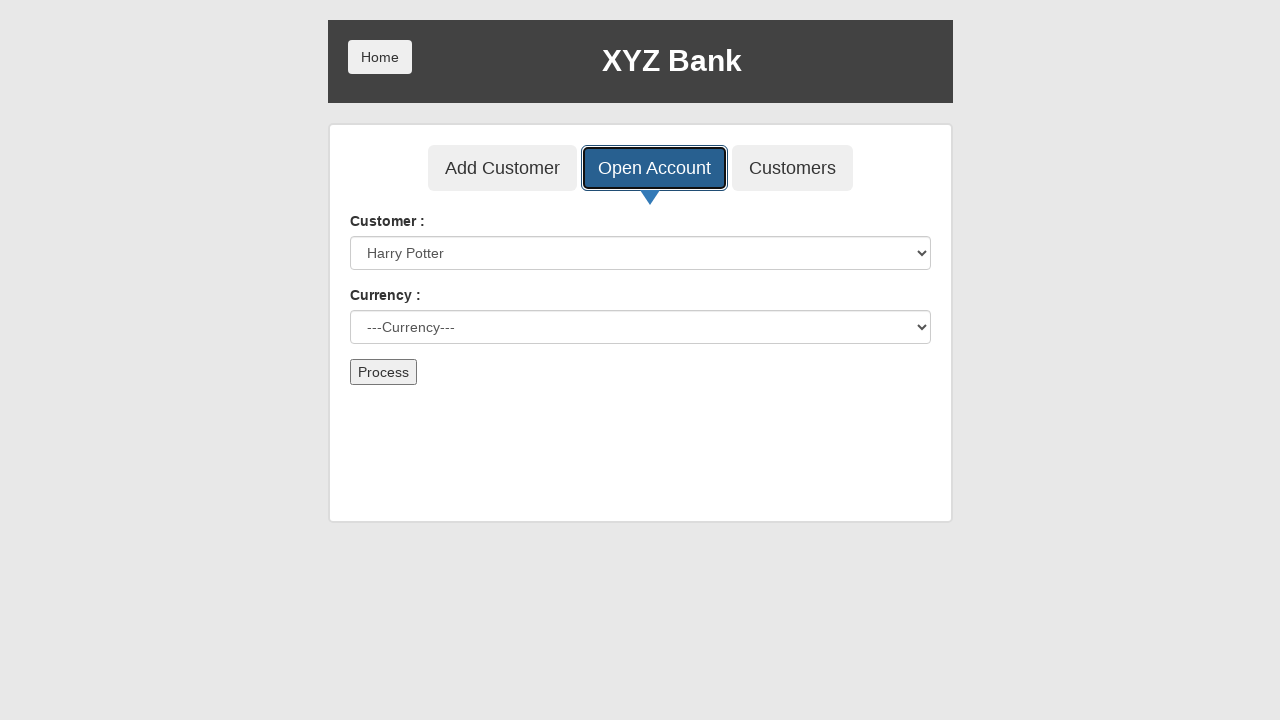

Selected Rupee from currency dropdown on #currency
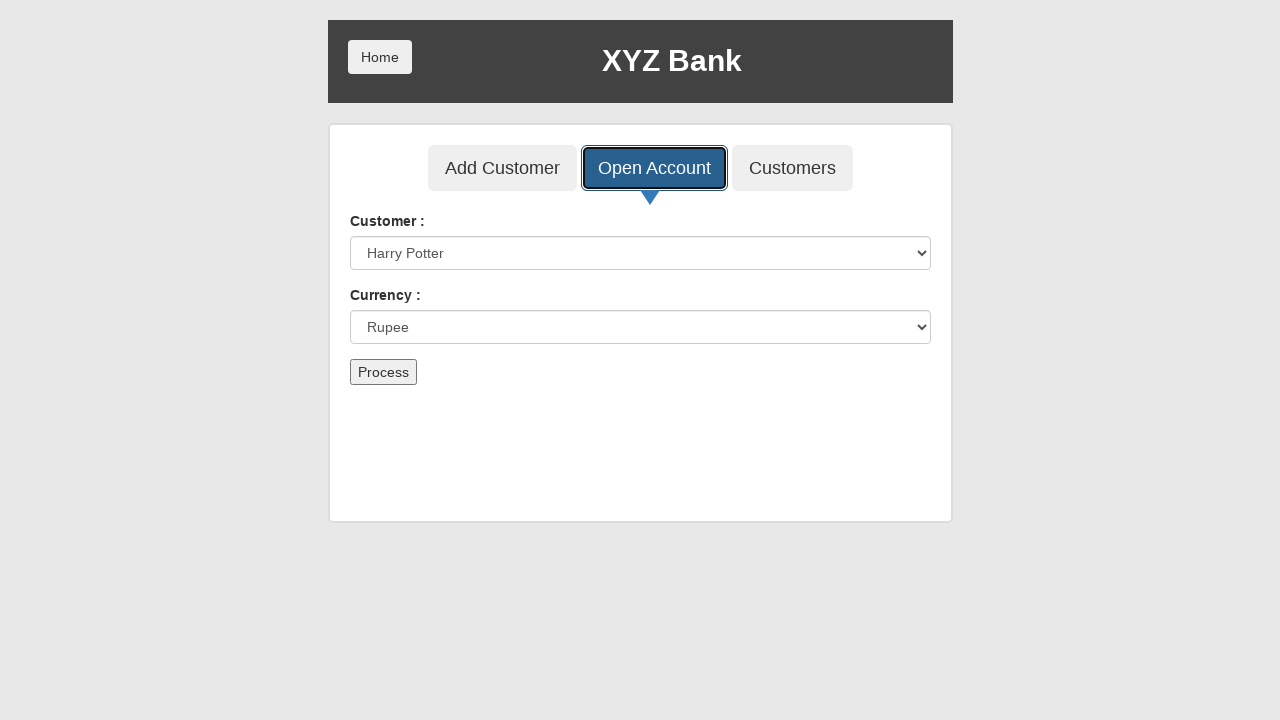

Clicked Process button to create account at (383, 372) on xpath=//button[normalize-space()='Process']
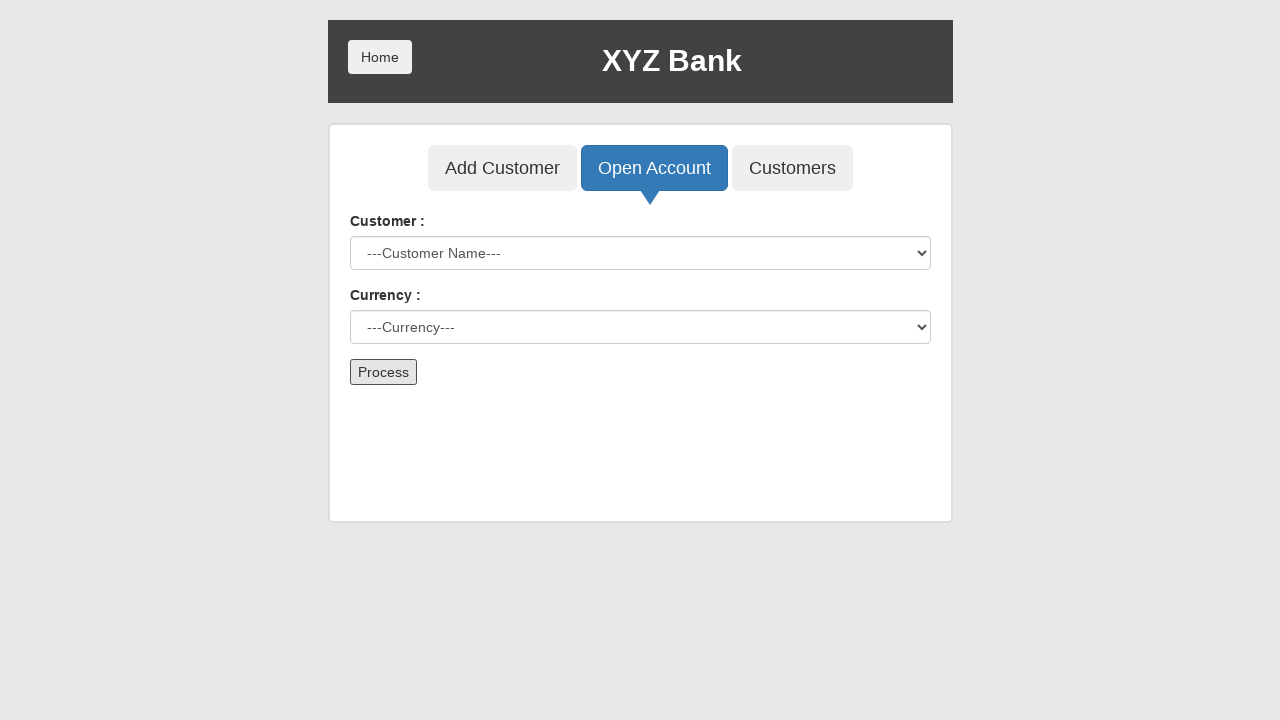

Set up dialog handler to accept confirmation
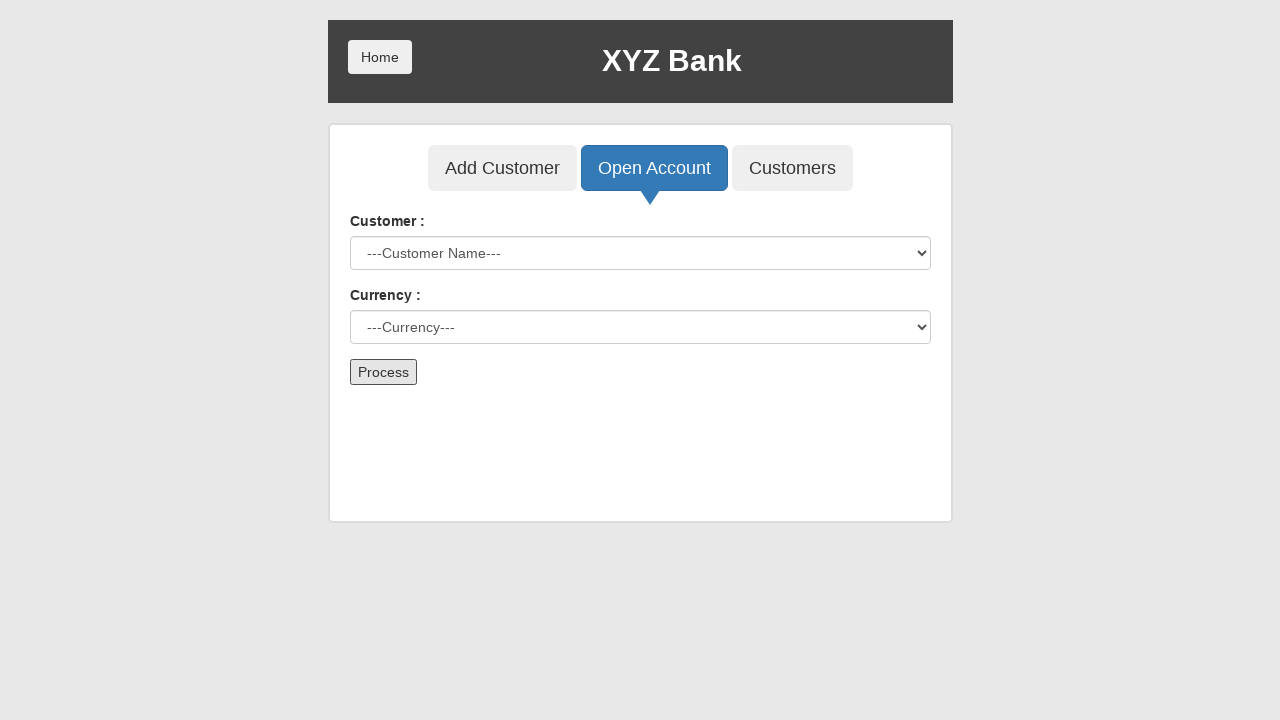

Waited 1 second for account creation to complete
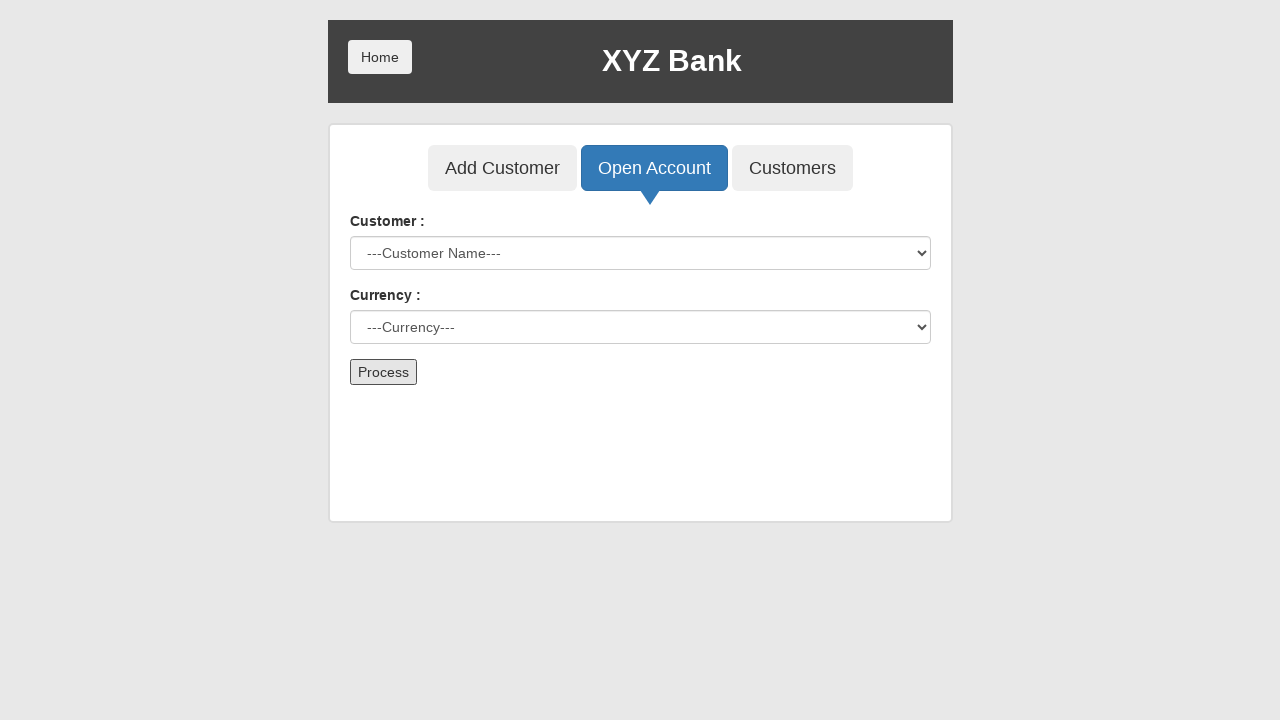

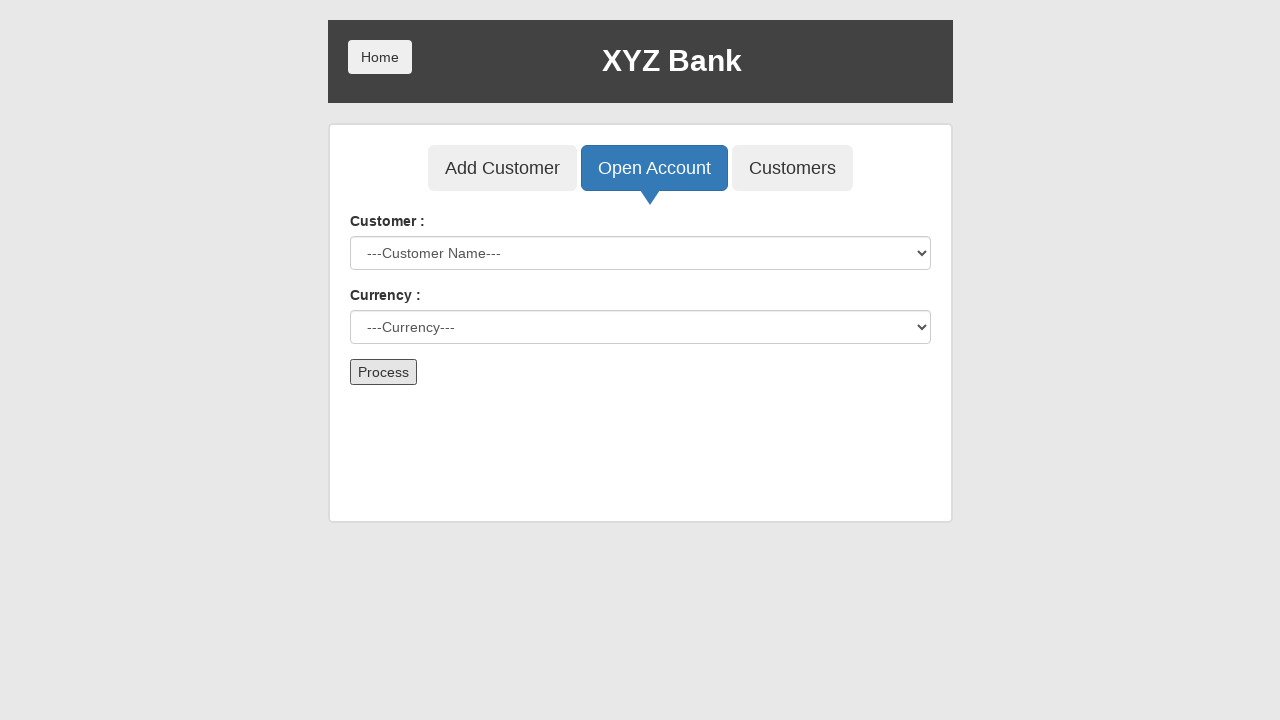